Tests the Enterprise car rental website by entering a pickup location in the location search box and submitting it

Starting URL: https://www.enterprise.com

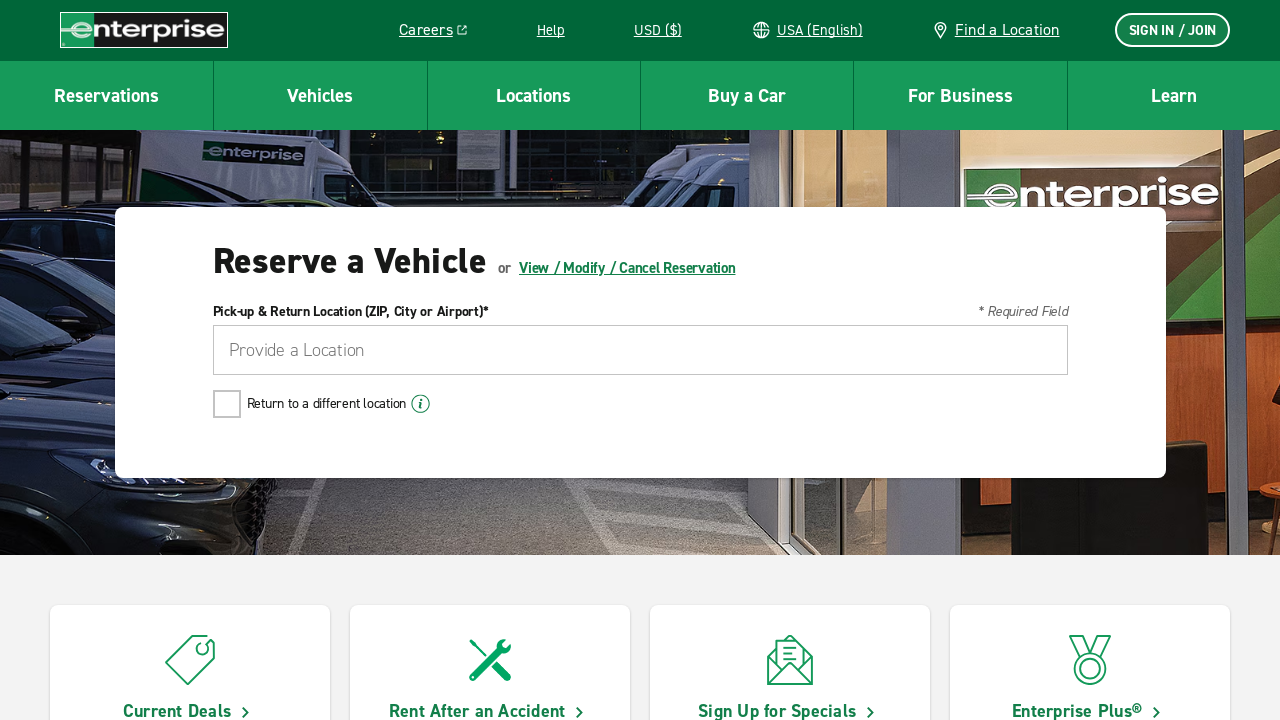

Waited for pickup location text box to be present
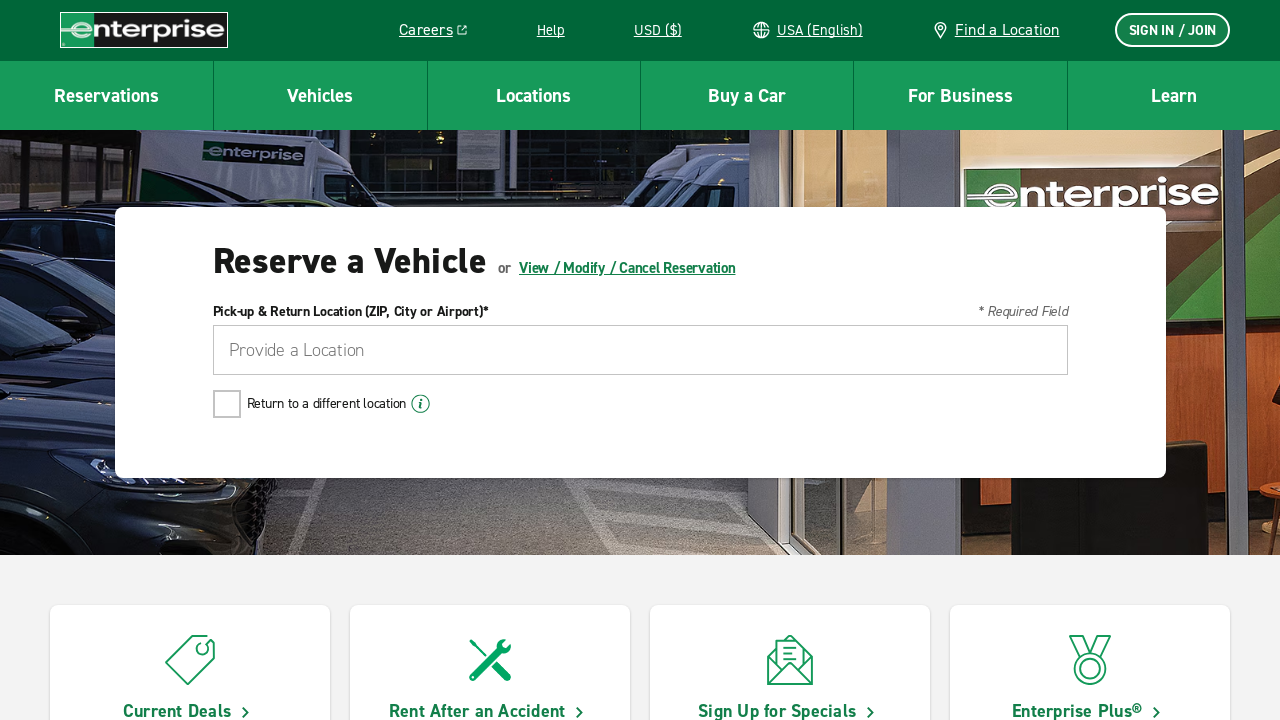

Filled pickup location field with 'Sacramento' on #pickupLocationTextBox
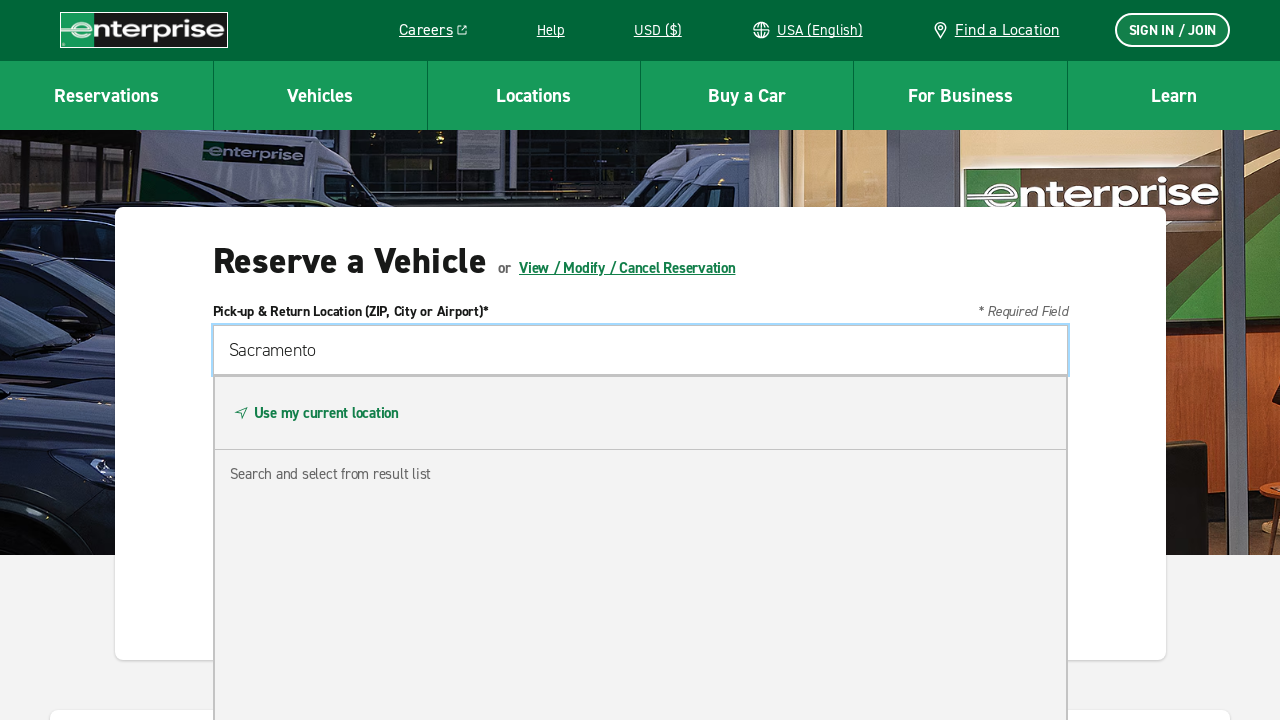

Pressed Enter to submit pickup location search on #pickupLocationTextBox
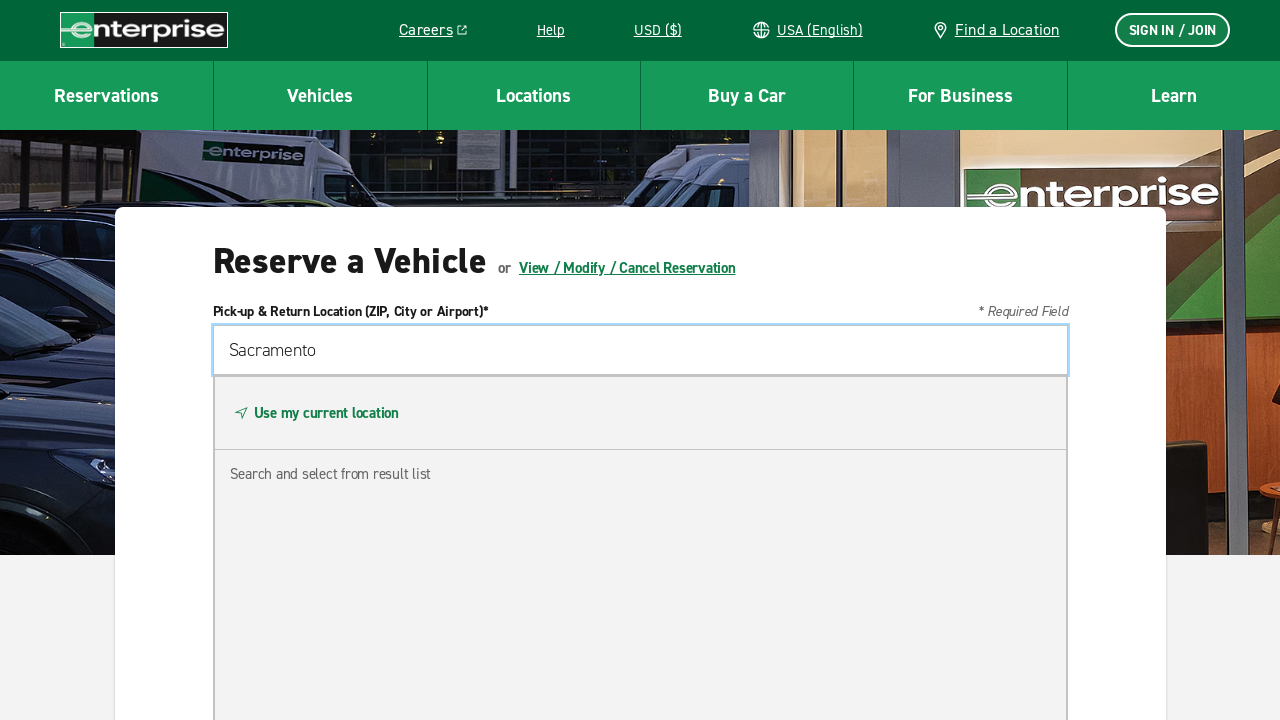

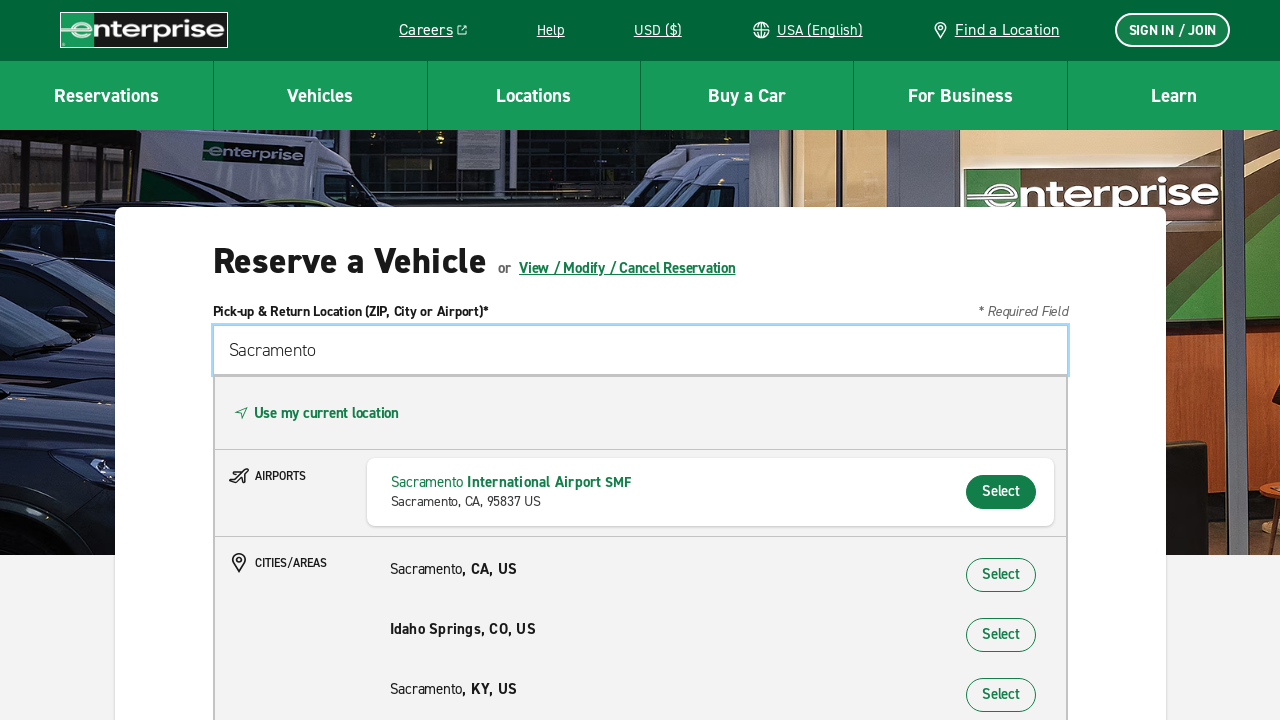